Searches for legal cases on the Brazilian TJMG public consultation system by OAB lawyer number, selects a state from dropdown, performs the search, and navigates through the search results by clicking on individual cases.

Starting URL: https://pje-consulta-publica.tjmg.jus.br/

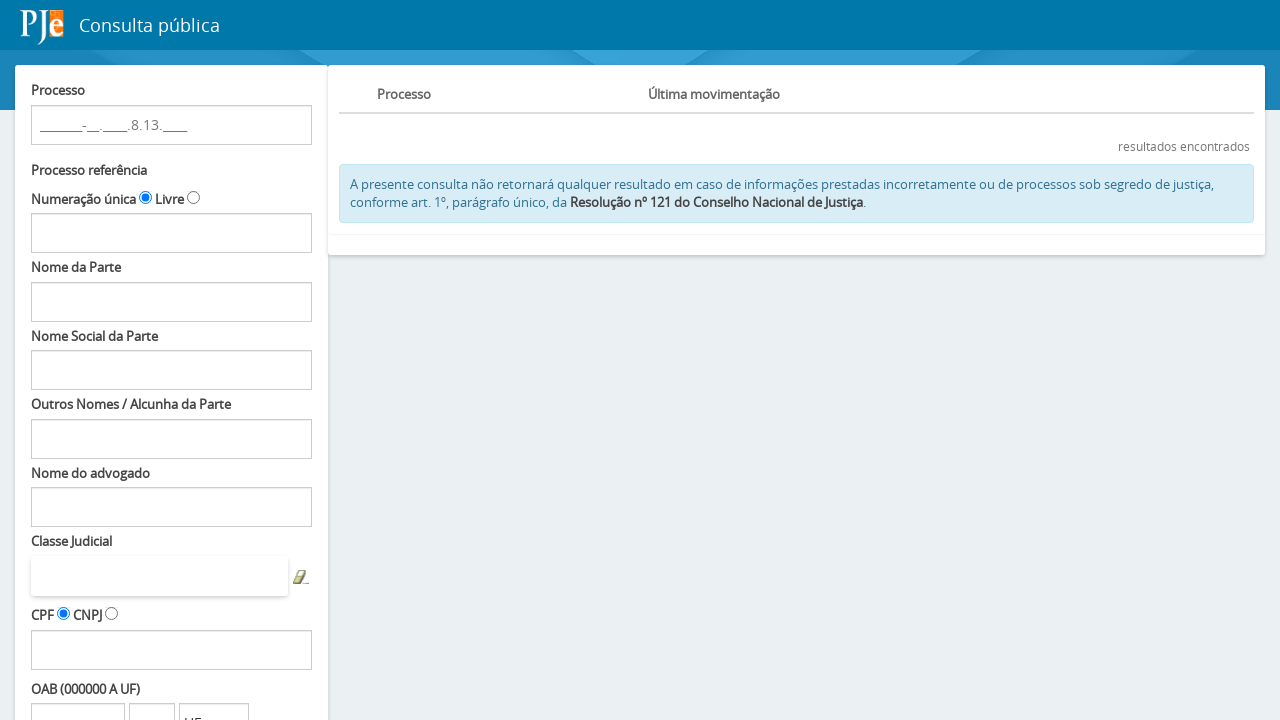

Waited for page to load completely (networkidle)
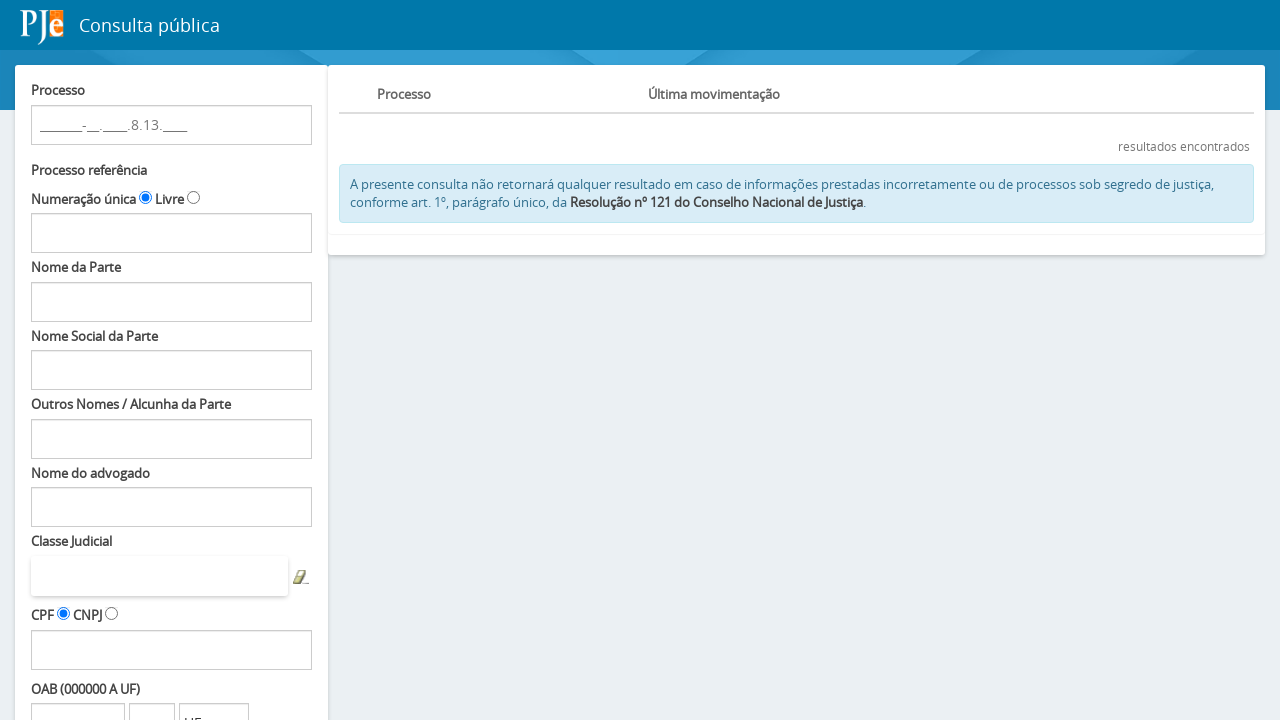

Filled OAB lawyer number field with '133864' on input#fPP\:Decoration\:numeroOAB
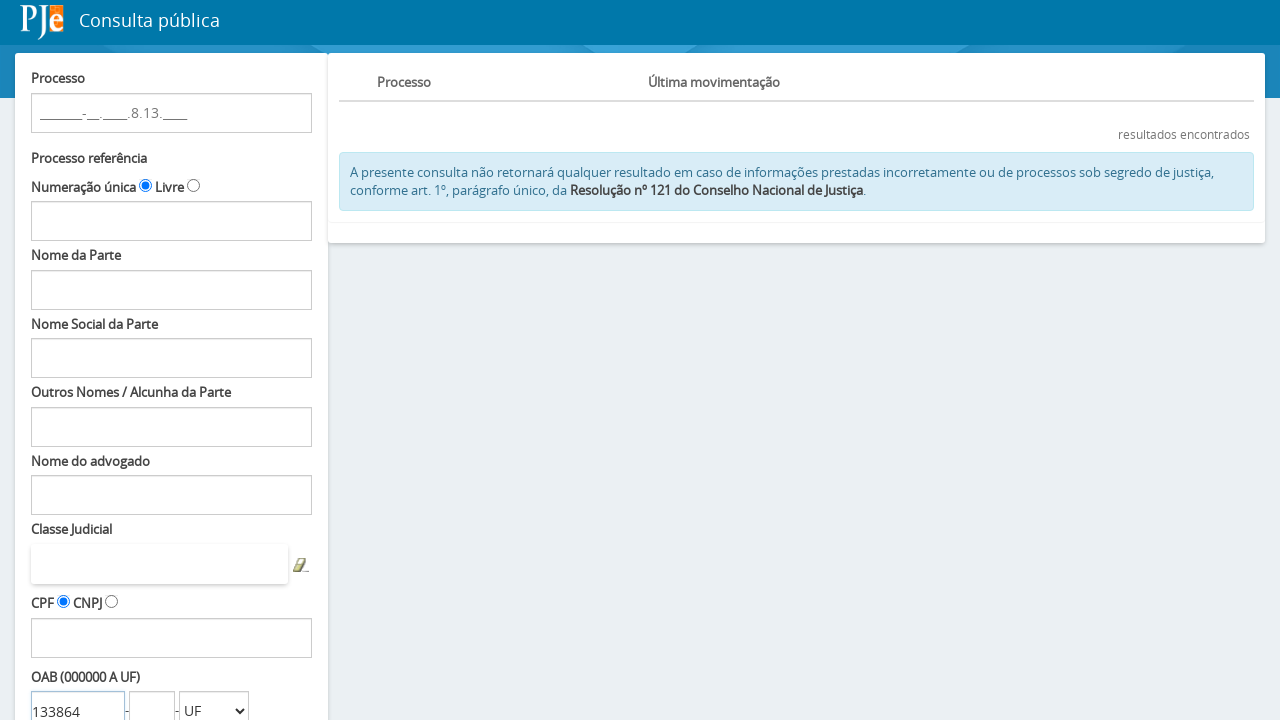

Selected 'SP' state from dropdown on select#fPP\:Decoration\:estadoComboOAB
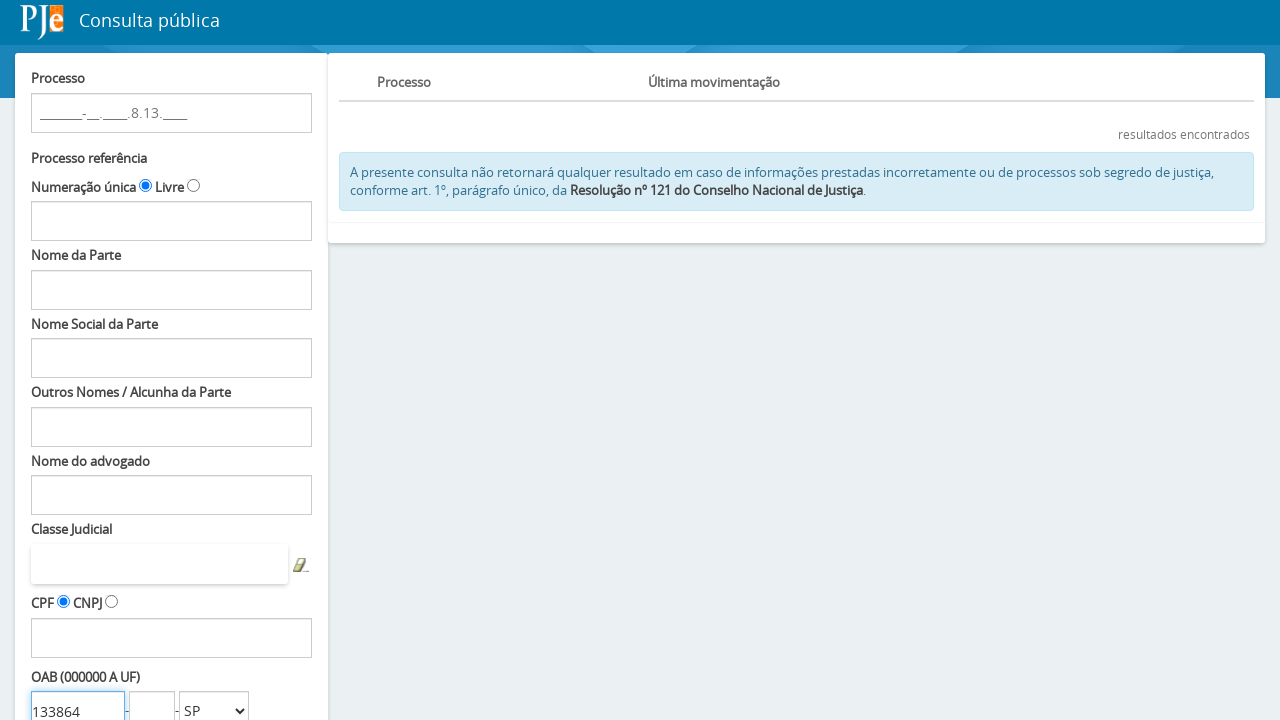

Clicked search button to initiate case search at (83, 590) on input#fPP\:searchProcessos
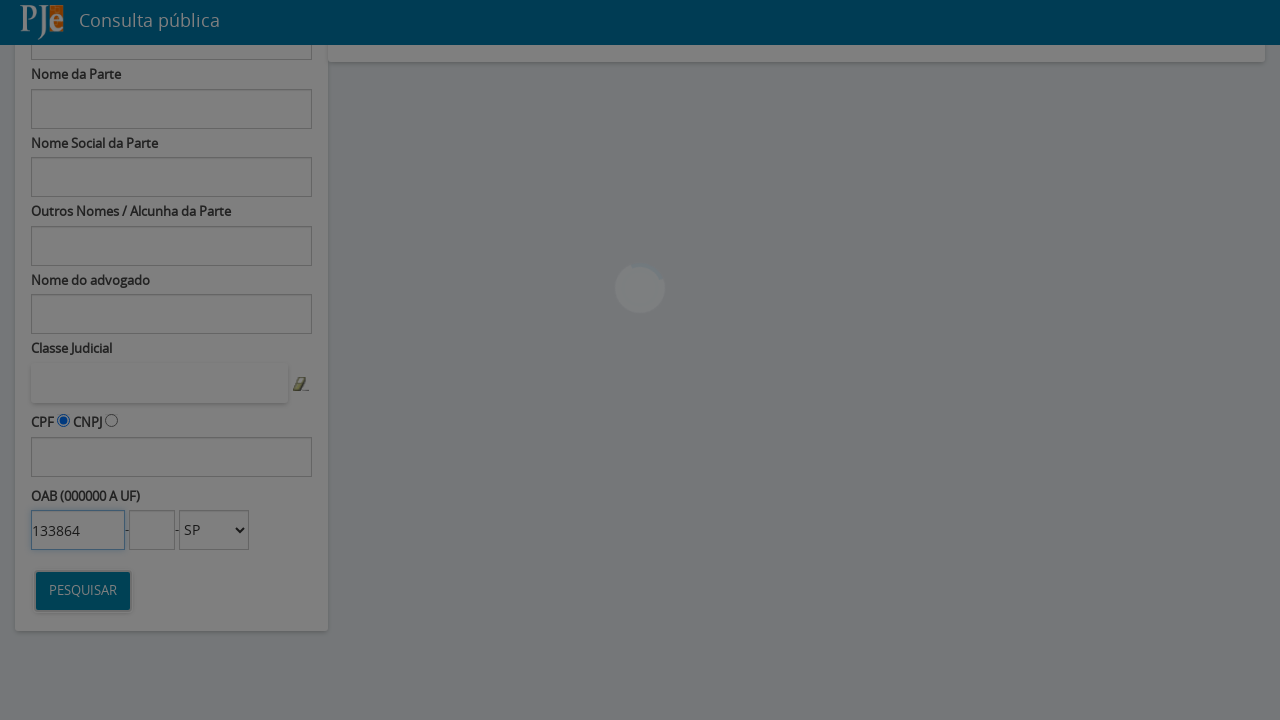

Search results loaded successfully
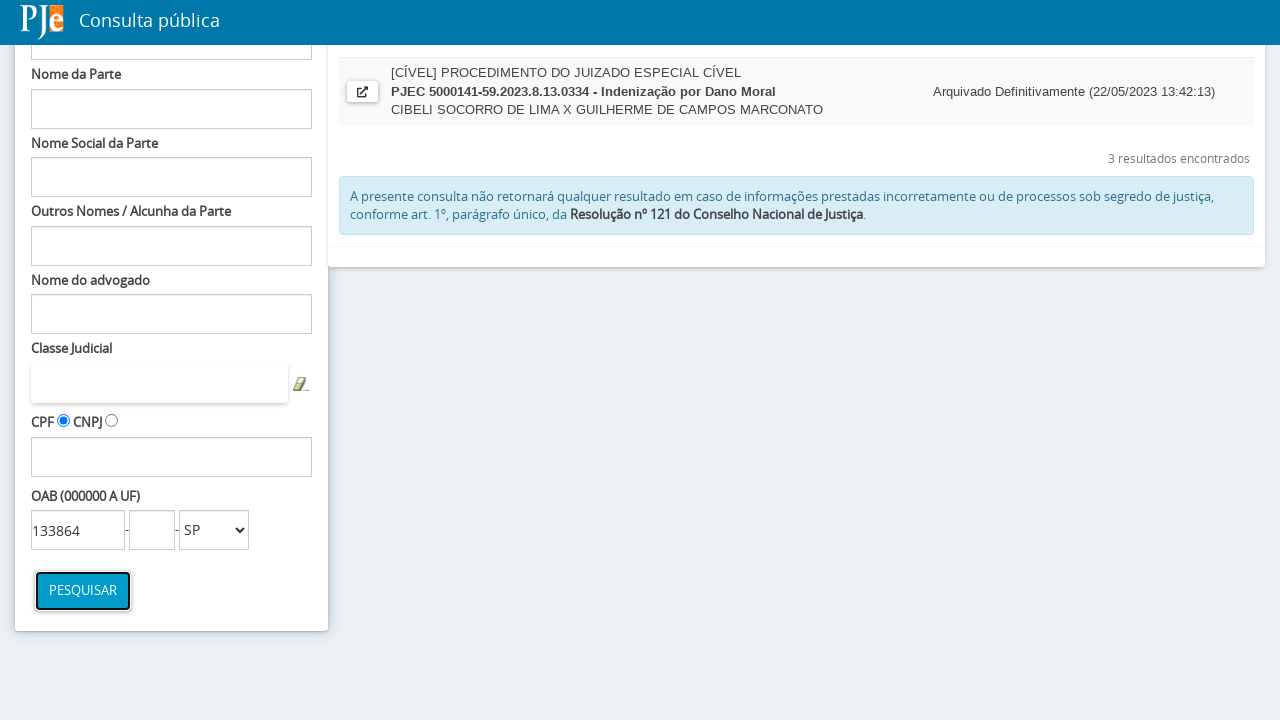

Clicked on the first case result to view details at (658, 142) on b.btn-block >> nth=0
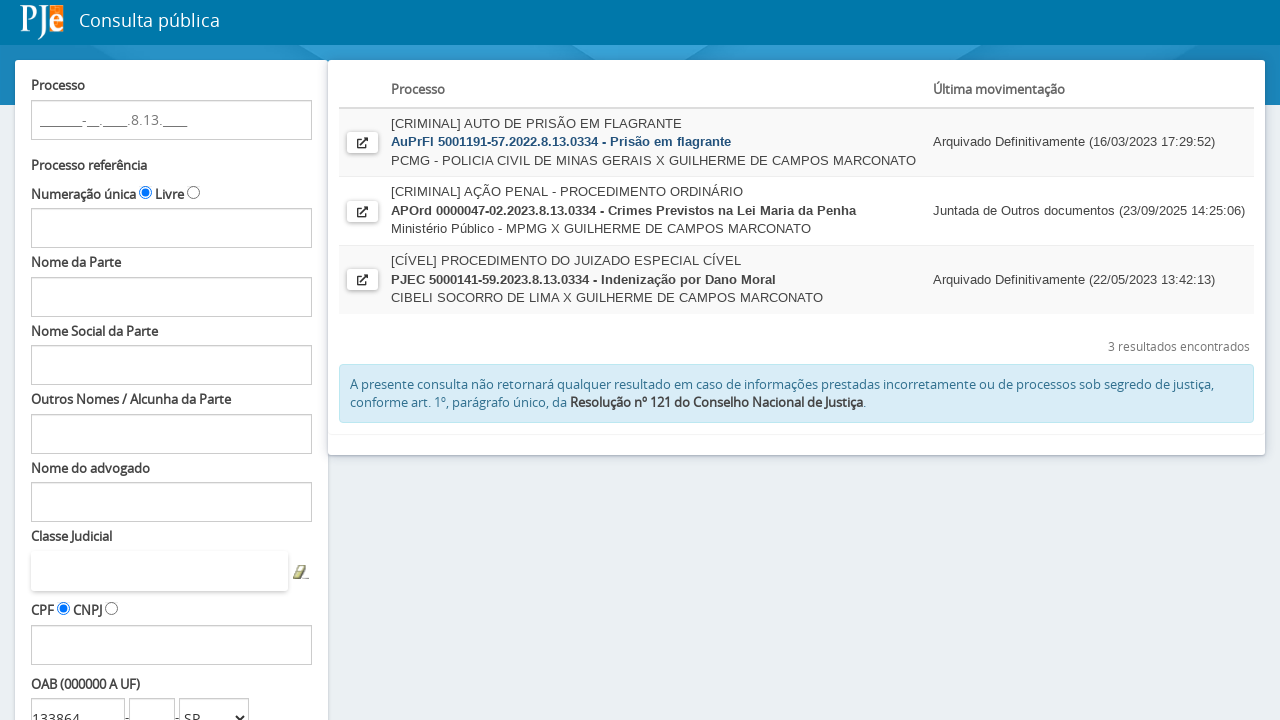

Waited 3 seconds for new page to load
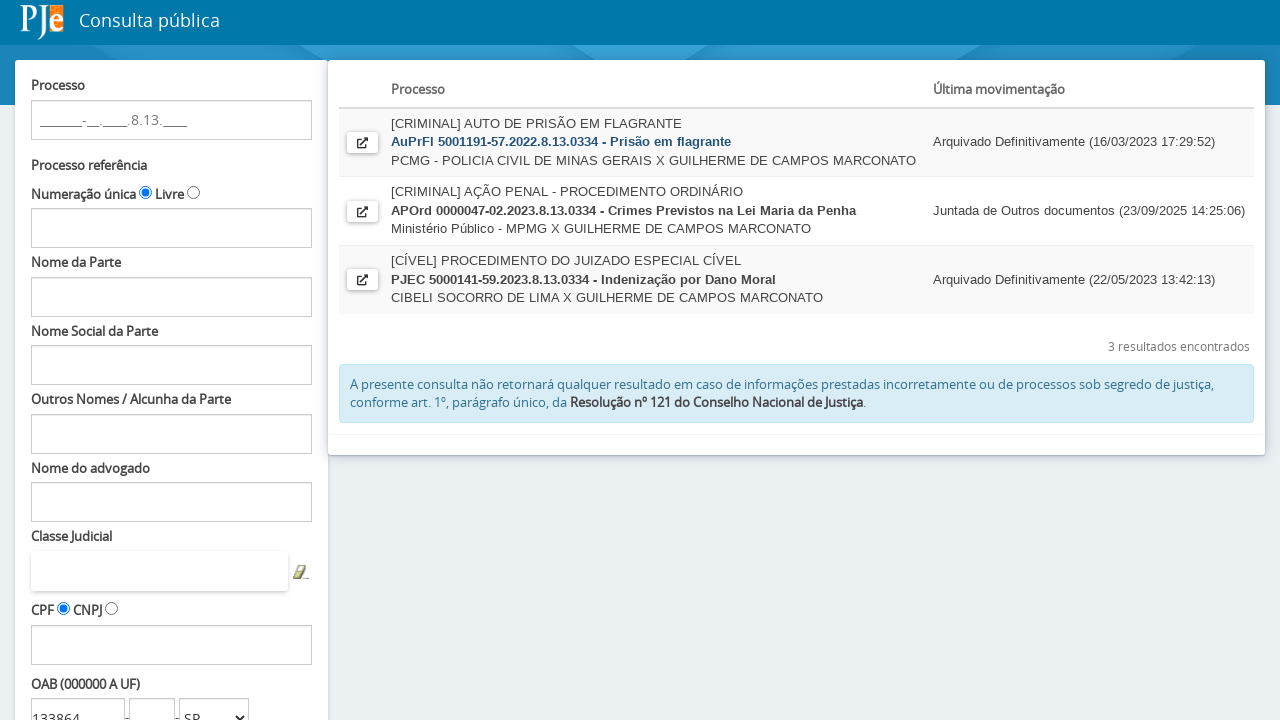

Switched to new page and waited for it to load (networkidle)
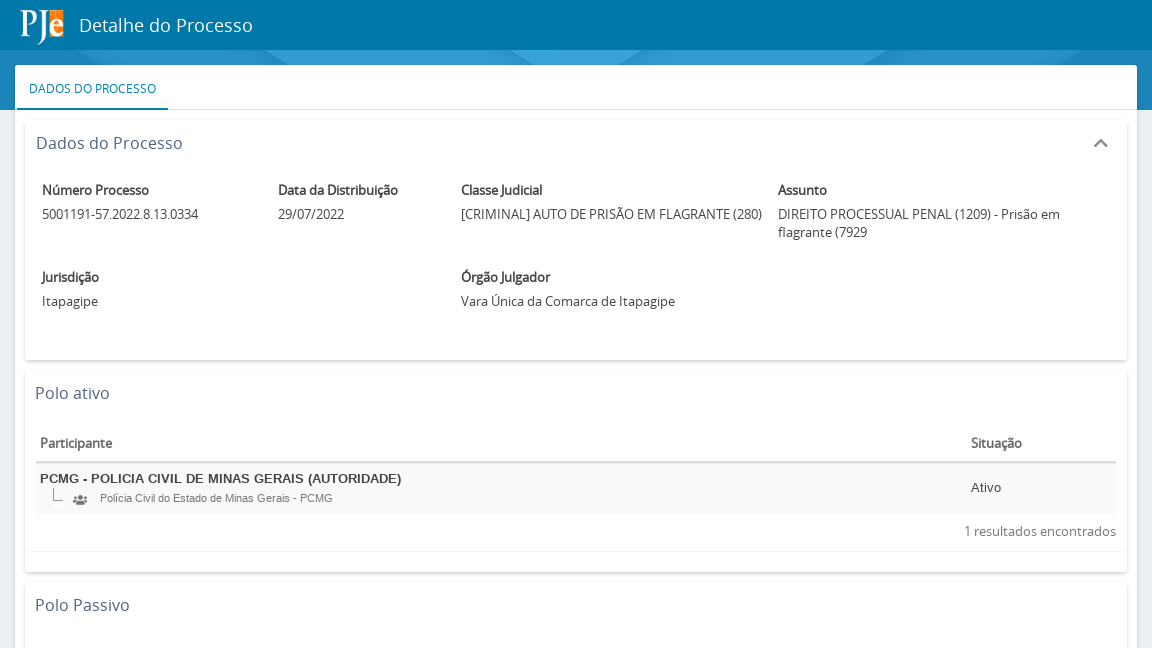

Case details container loaded successfully
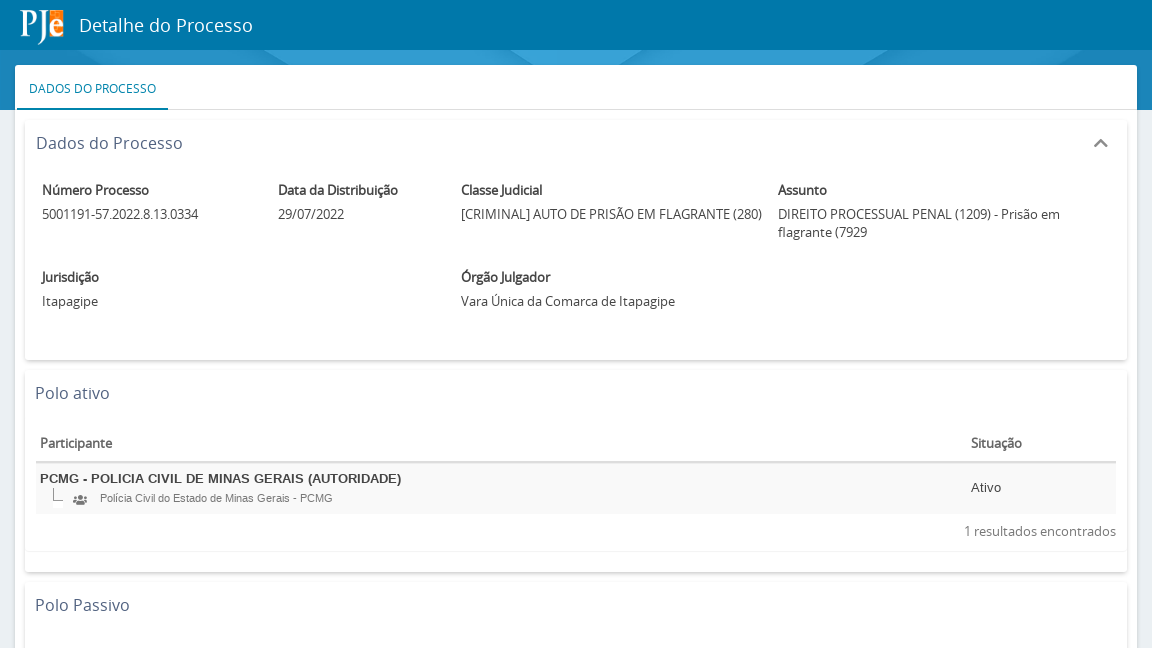

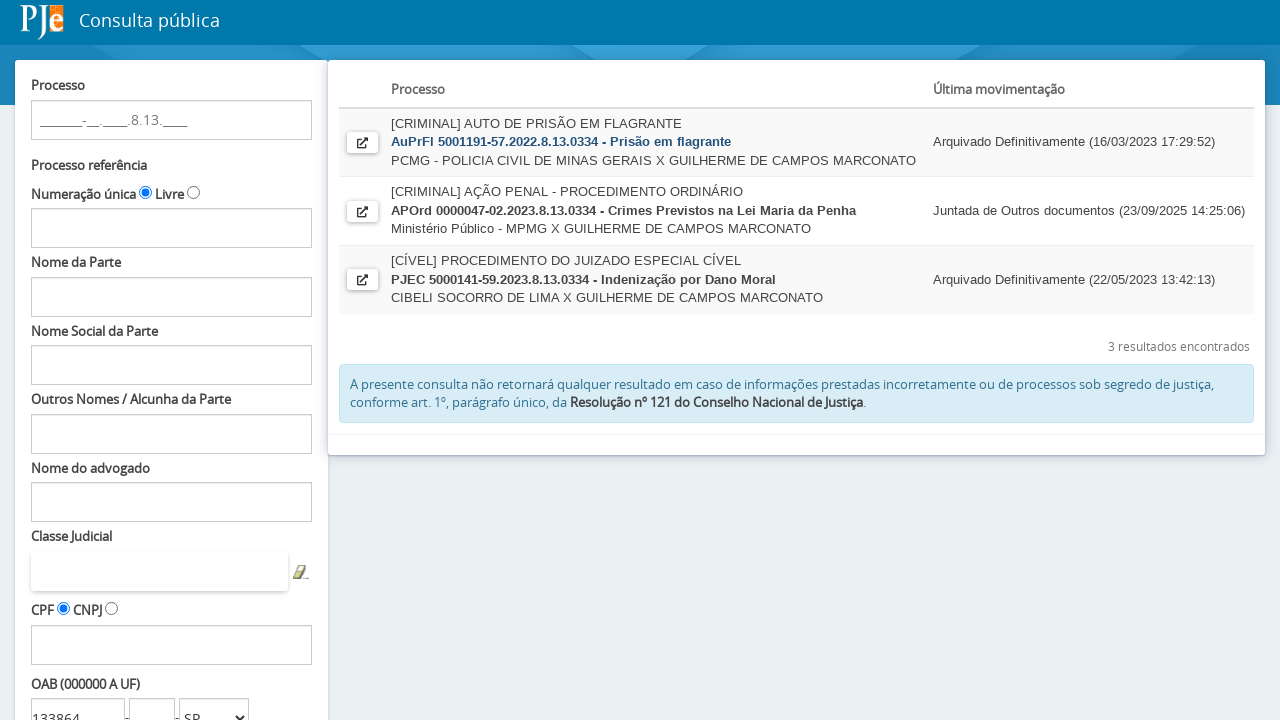